Tests JavaScript prompt functionality in W3Schools tryit editor by switching to iframe, clicking the button to trigger a prompt, entering text, and verifying the result

Starting URL: https://www.w3schools.com/jsref/tryit.asp?filename=tryjsref_prompt

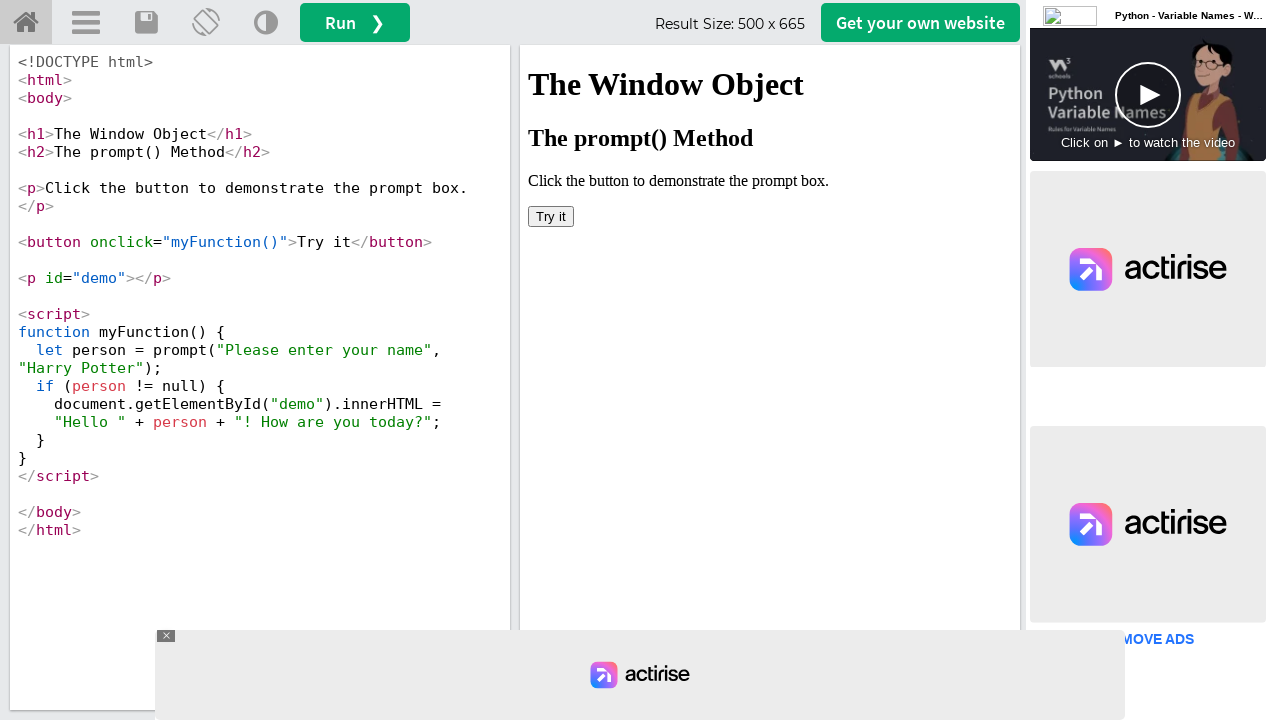

Located iframe containing the result
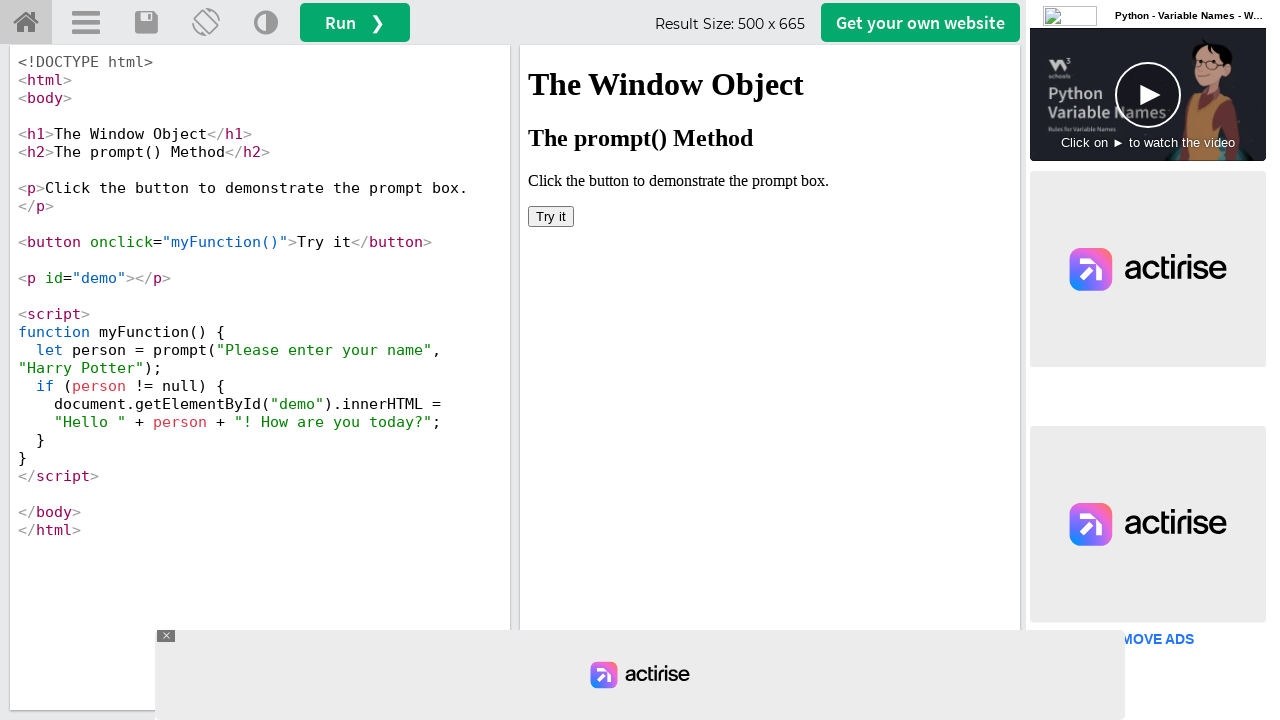

Clicked button to trigger JavaScript prompt at (551, 216) on iframe[name='iframeResult'] >> internal:control=enter-frame >> button[onclick='m
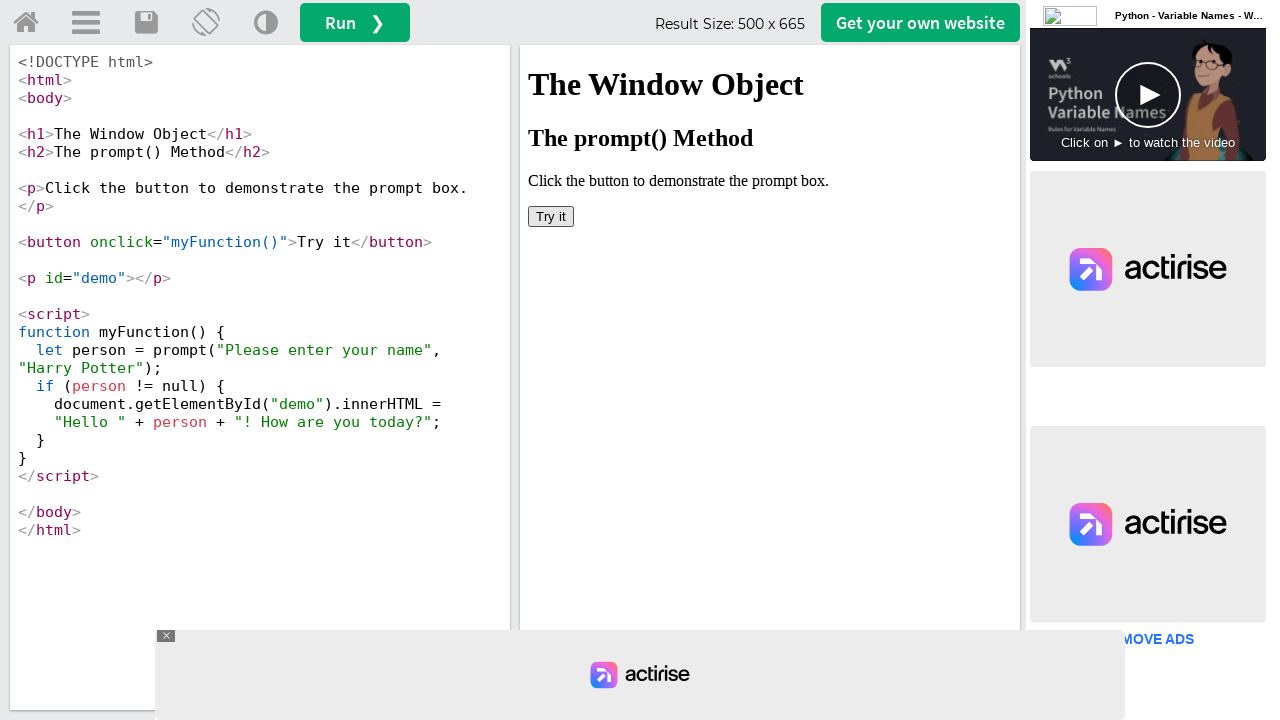

Set up dialog handler to accept prompt with text 'Senthil'
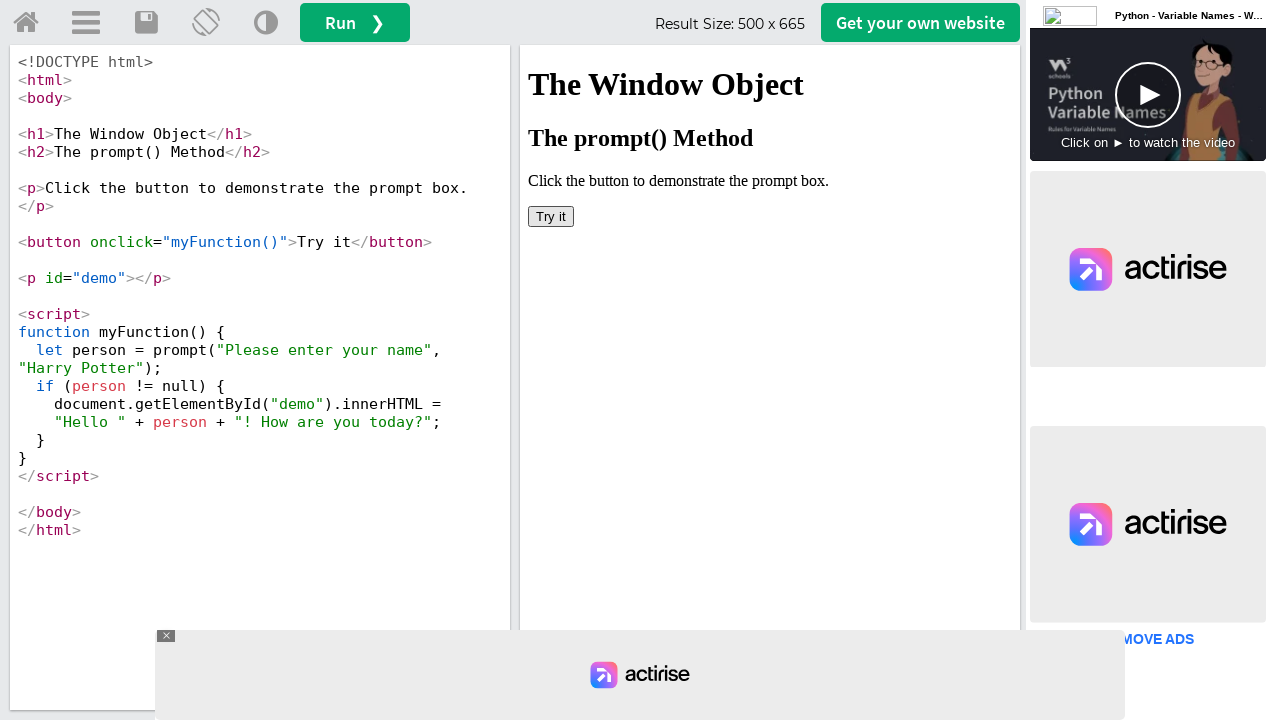

Waited 500ms for result text to update
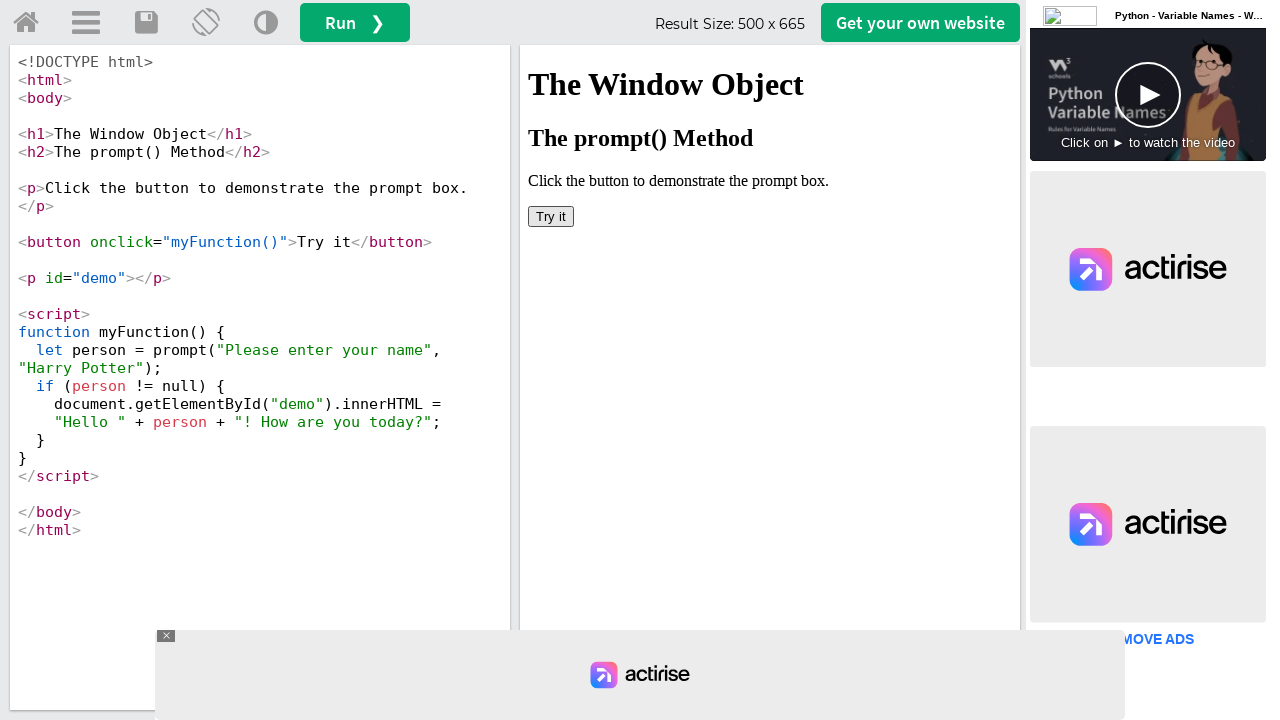

Retrieved result text from paragraph element
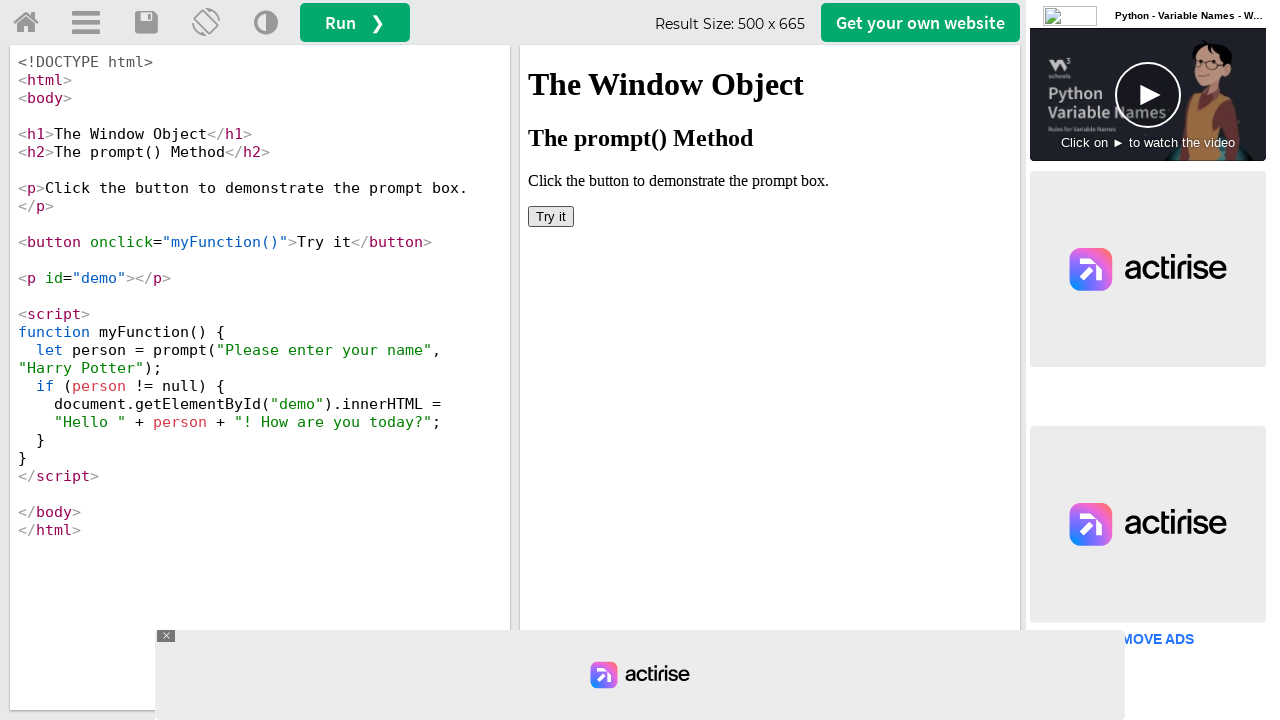

Verification failed: 'Senthil' not found in result text
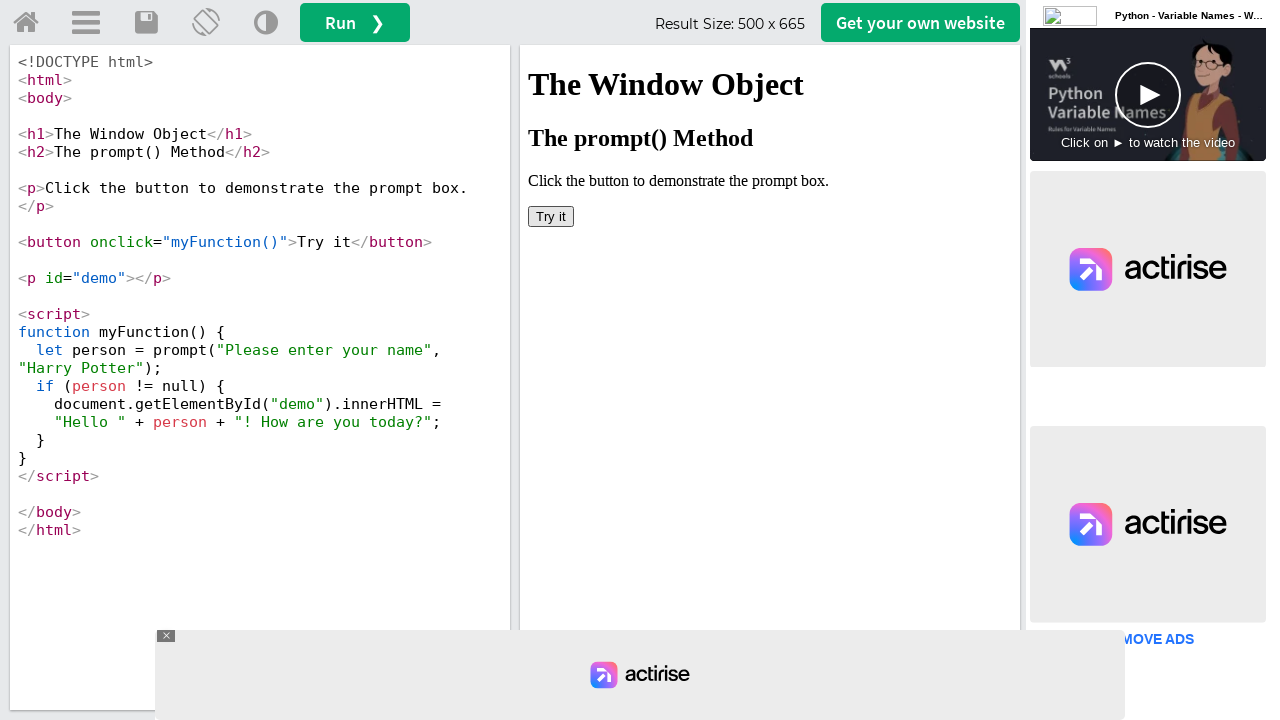

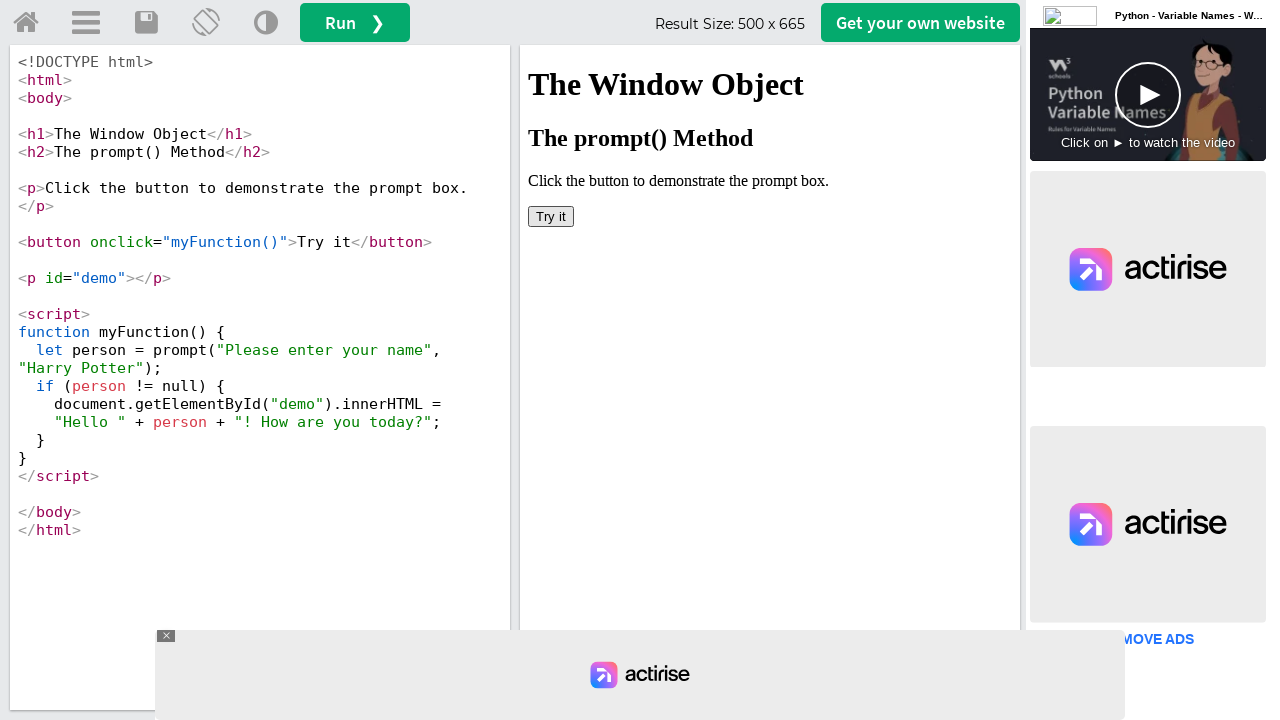